Tests radio button selection by finding and clicking the hockey radio button from a group of sports radio buttons

Starting URL: https://practice.cydeo.com/radio_buttons

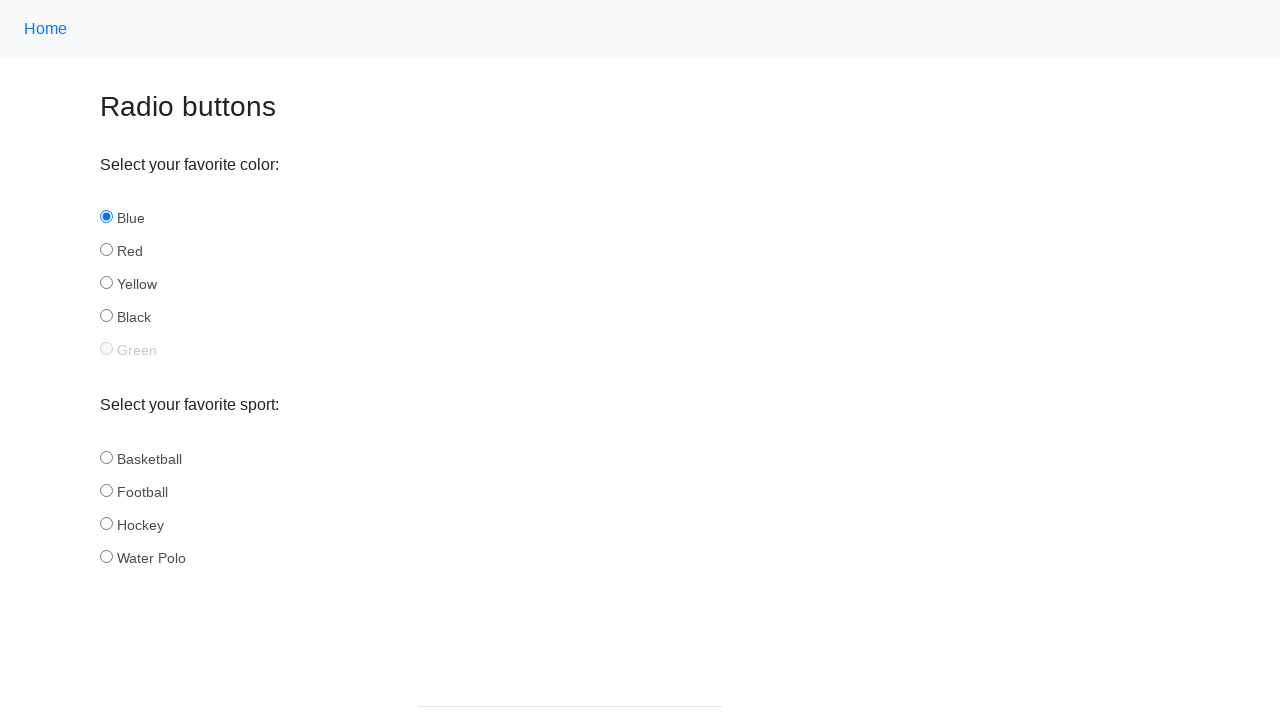

Navigated to radio buttons practice page
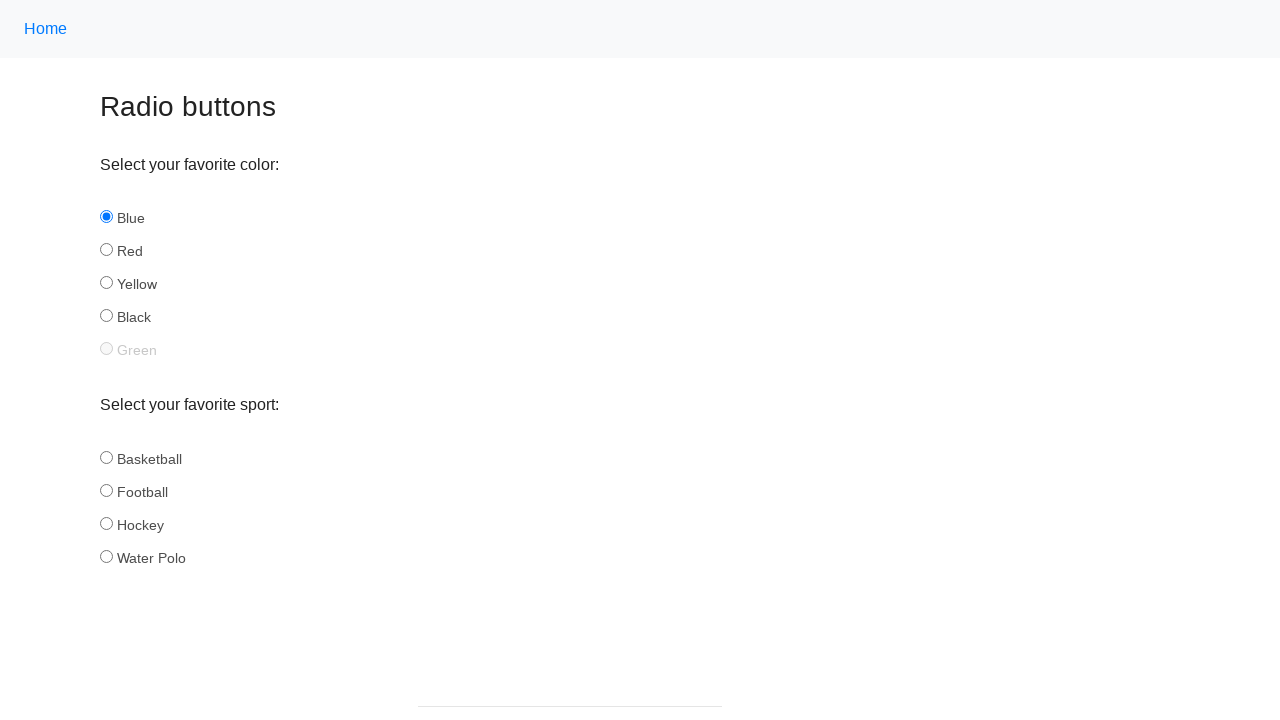

Located all sports radio buttons
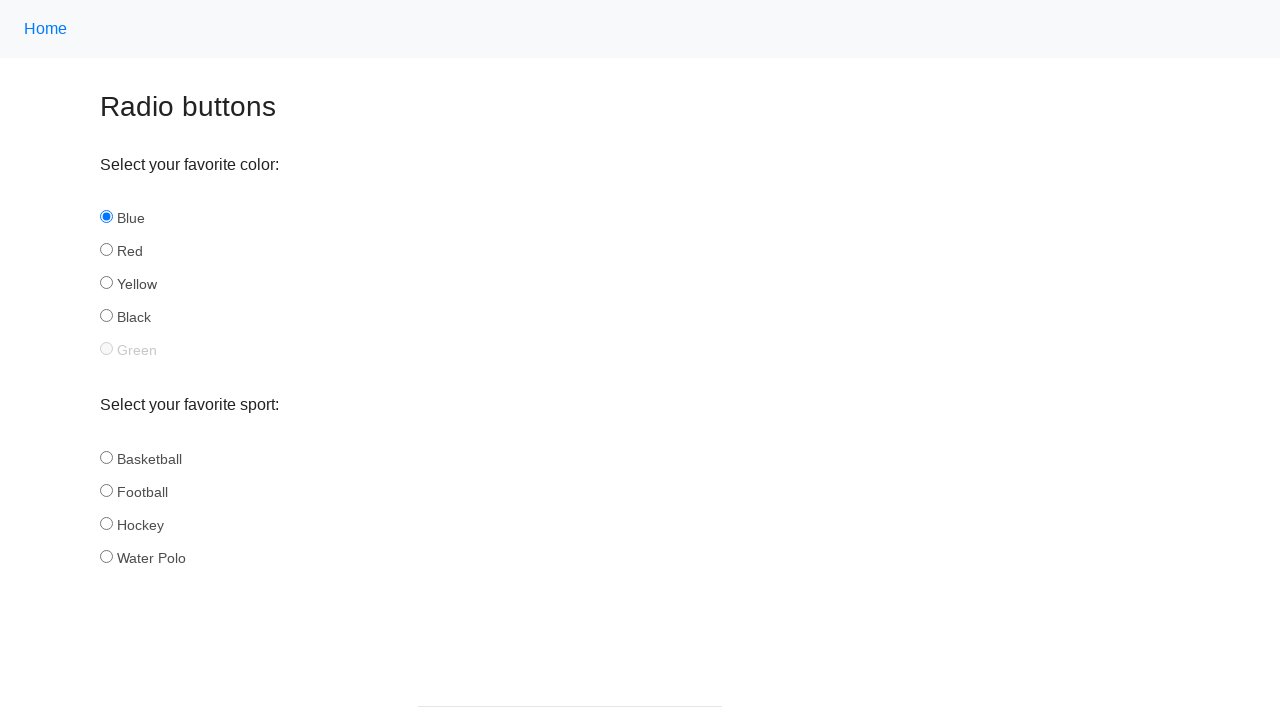

Retrieved radio button ID: basketball
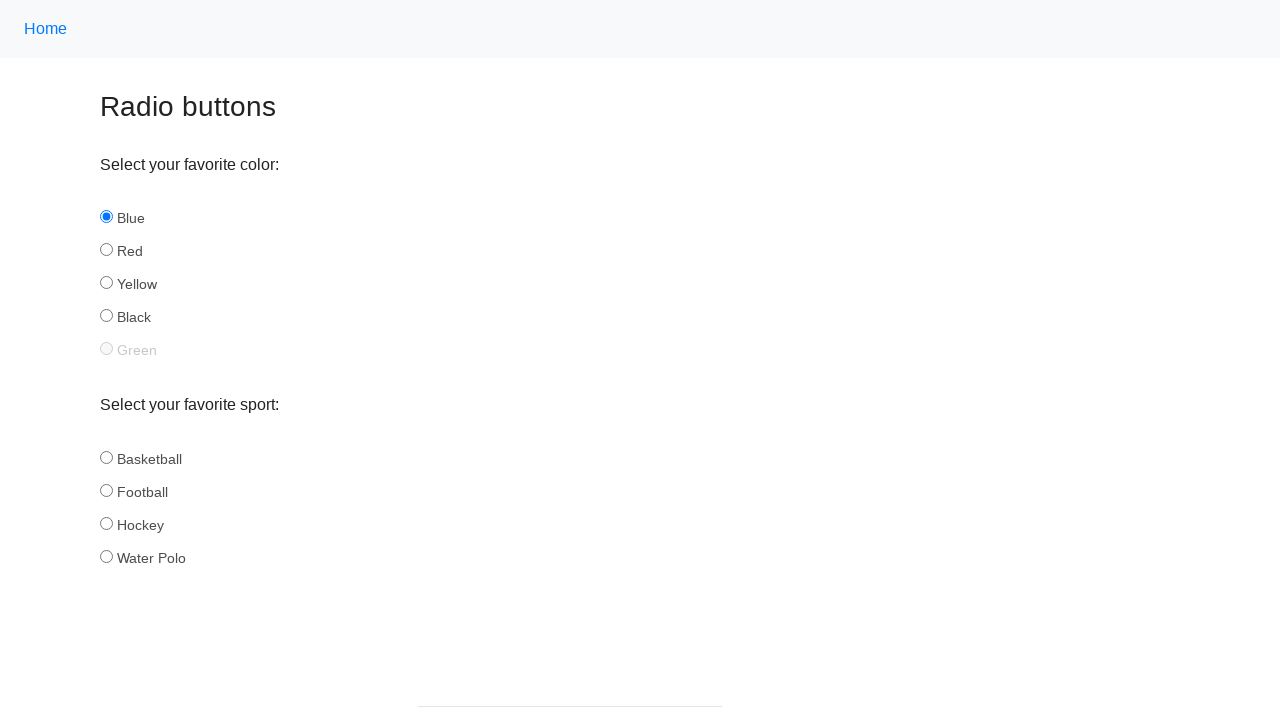

Retrieved radio button ID: football
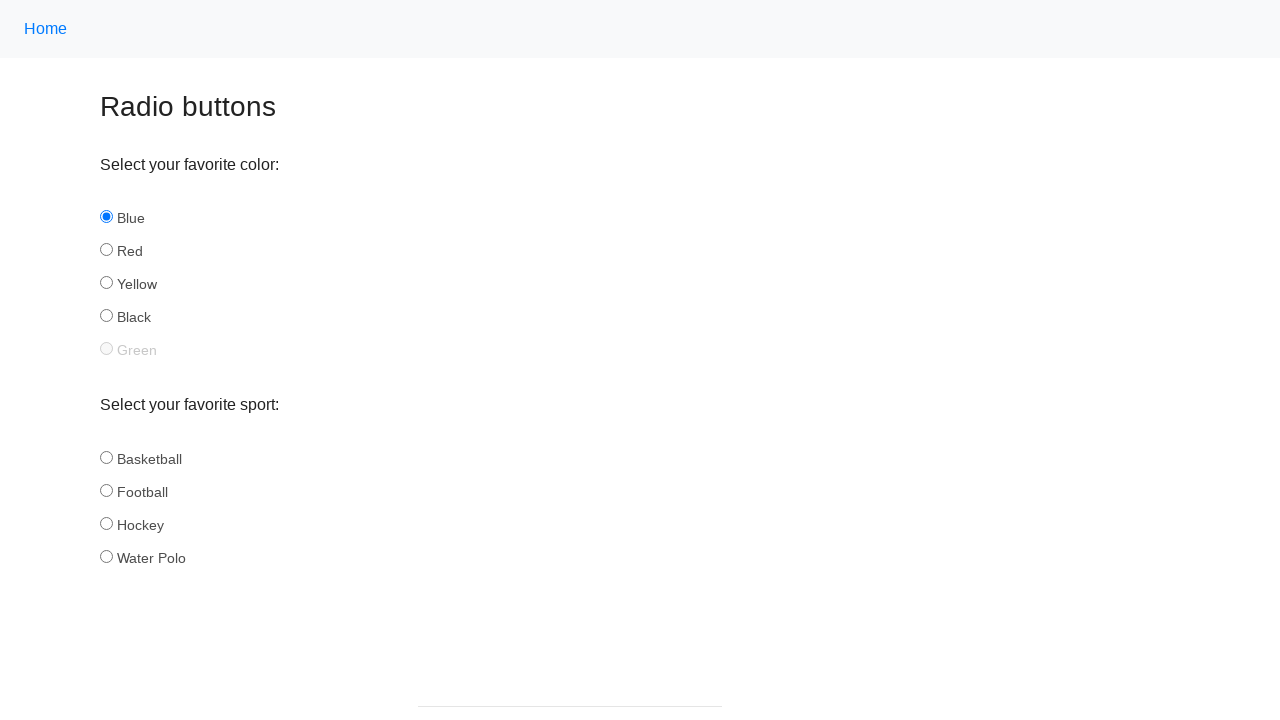

Retrieved radio button ID: hockey
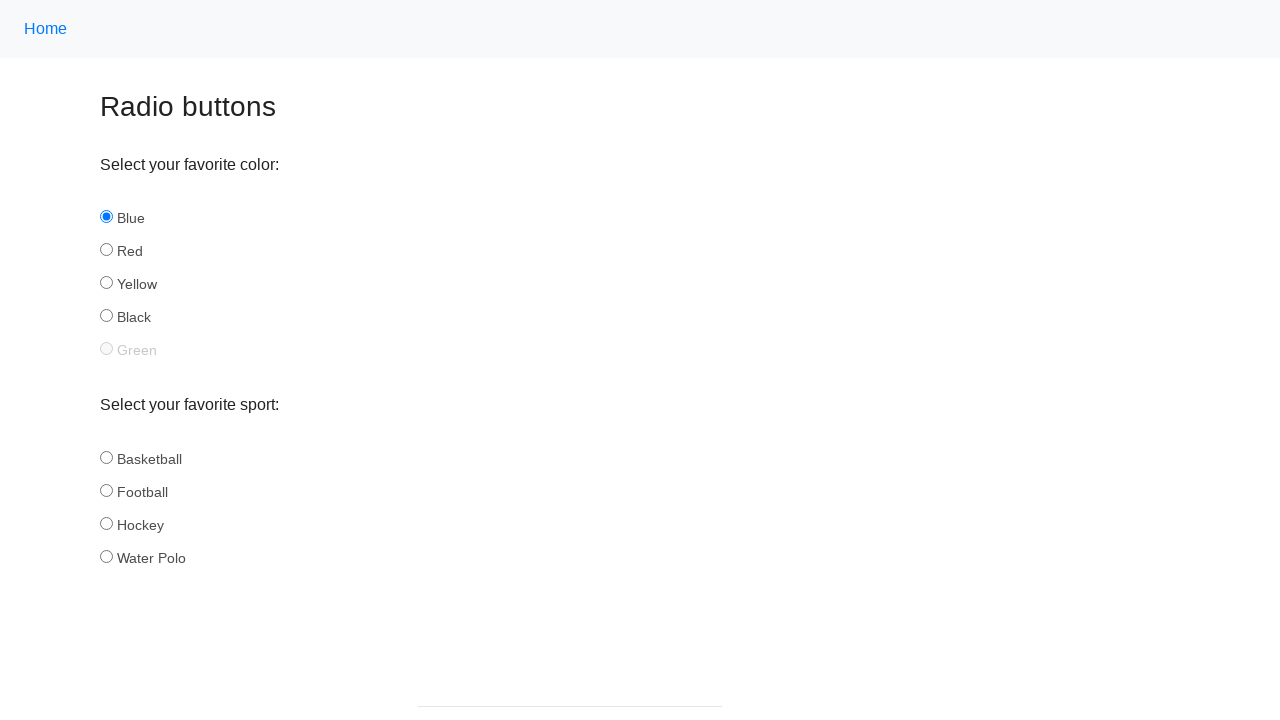

Clicked the hockey radio button at (106, 523) on input[name='sport'] >> nth=2
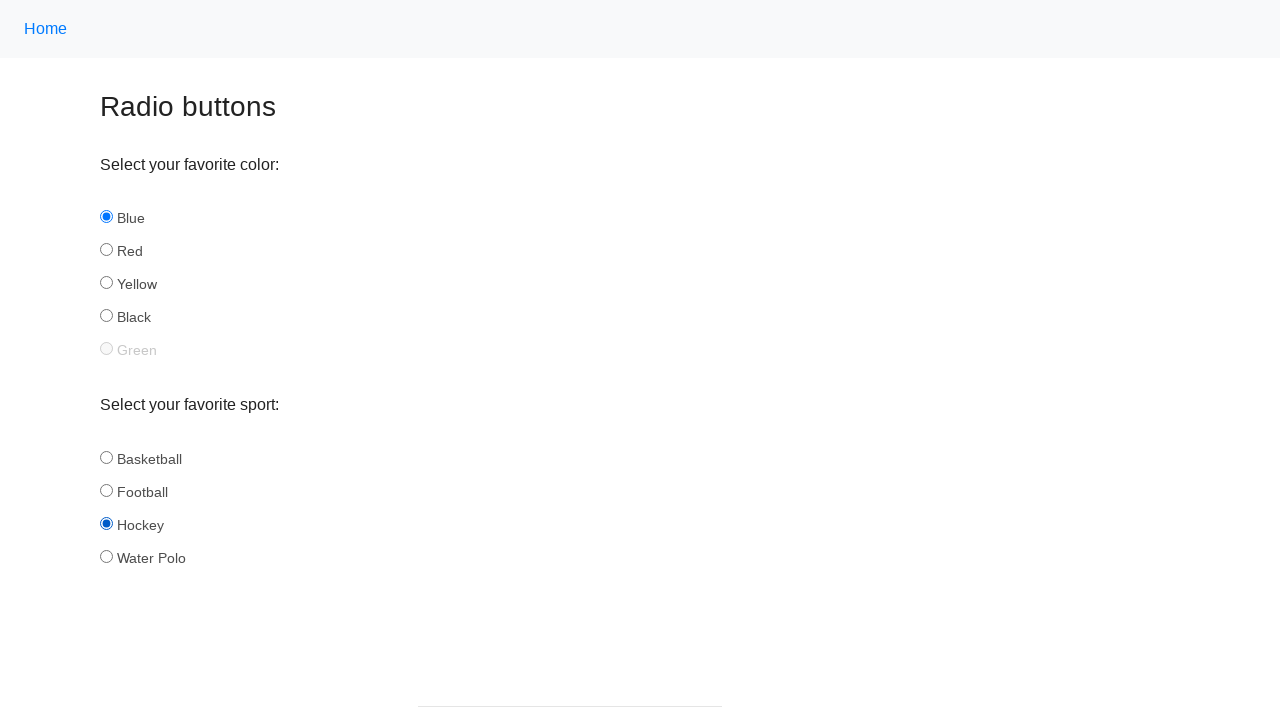

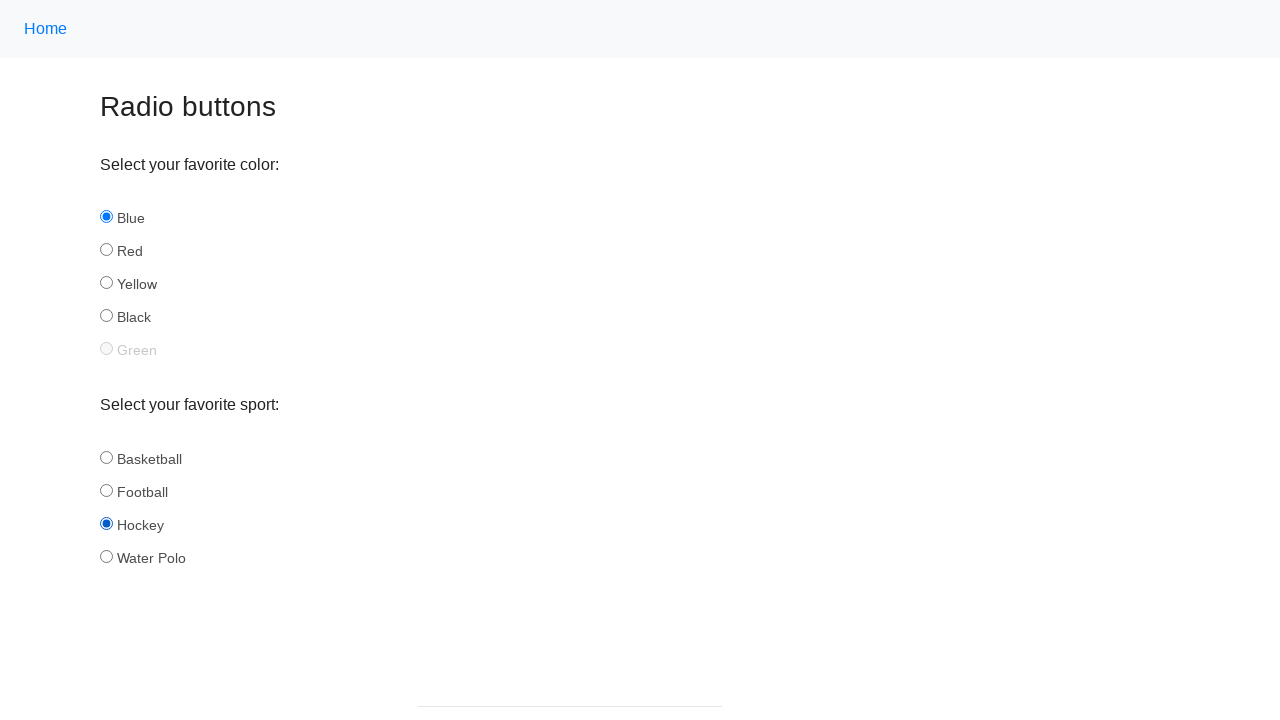